Tests multiple window handling by scrolling, clicking a button that opens a new window, verifying content in the new window, then closing it.

Starting URL: https://demoqa.com/browser-windows

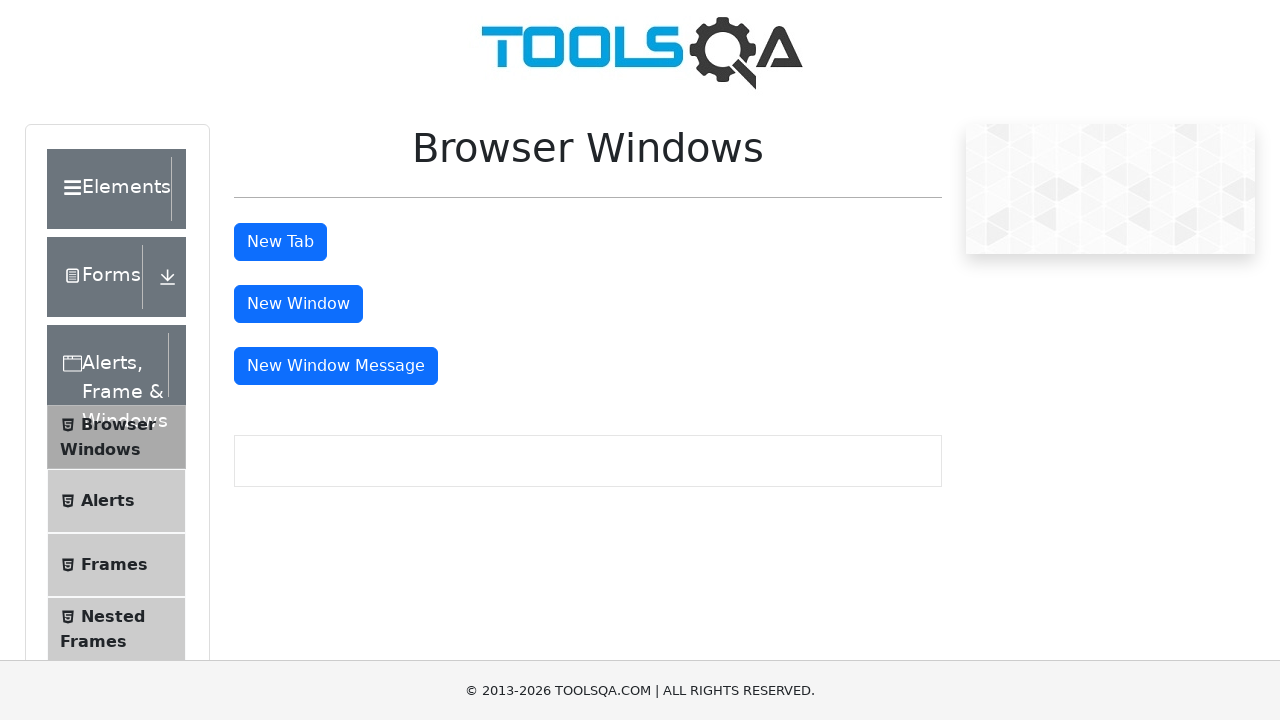

Scrolled down the page using PageDown
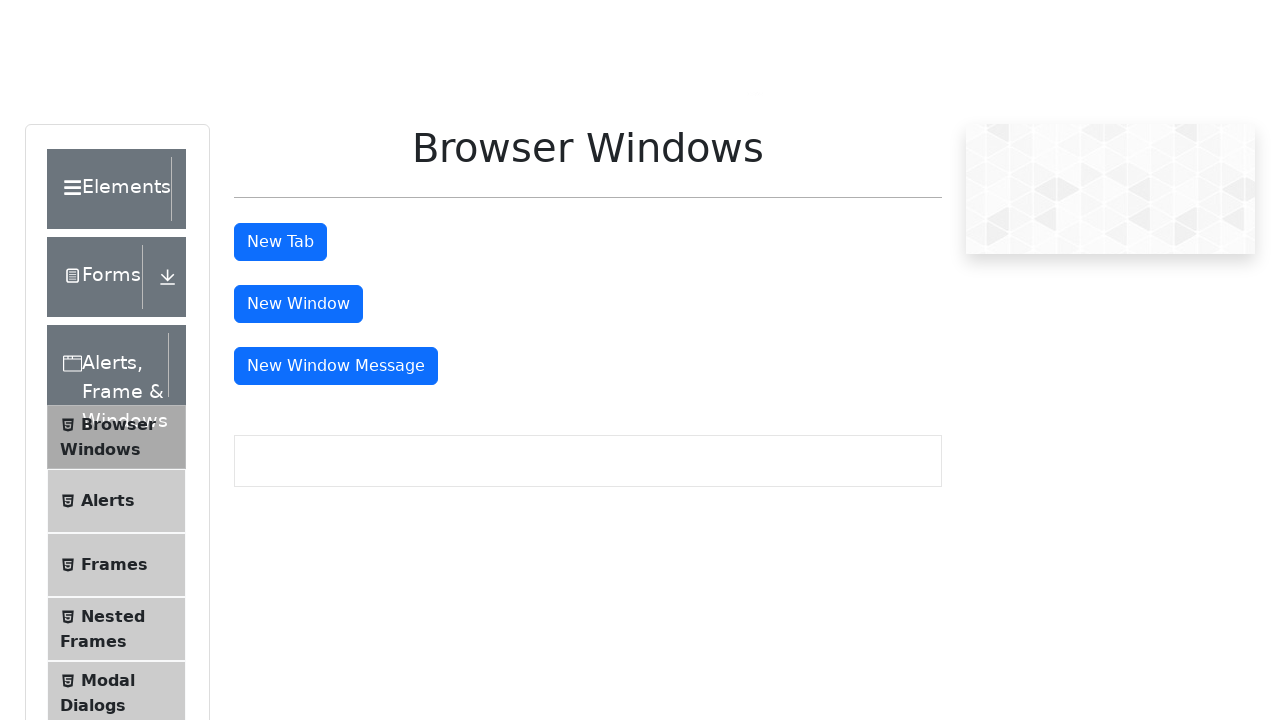

Clicked window button to open new window at (298, 304) on button#windowButton
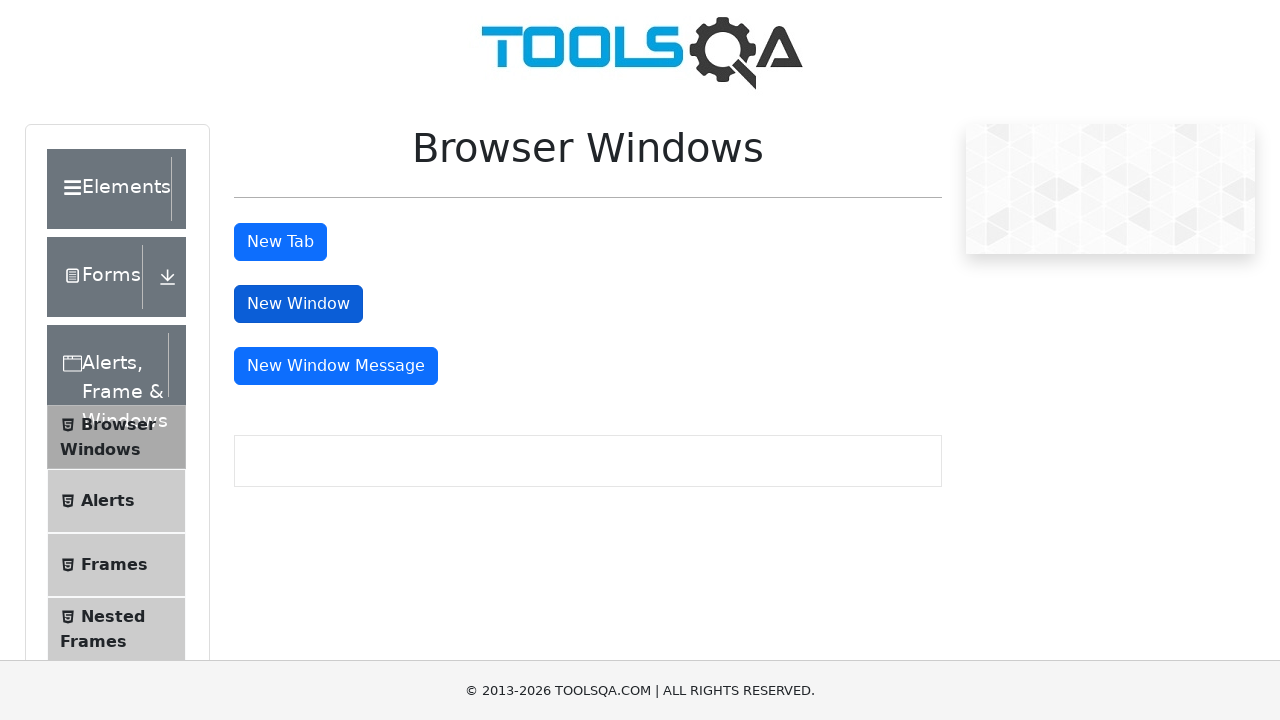

New window opened and retrieved
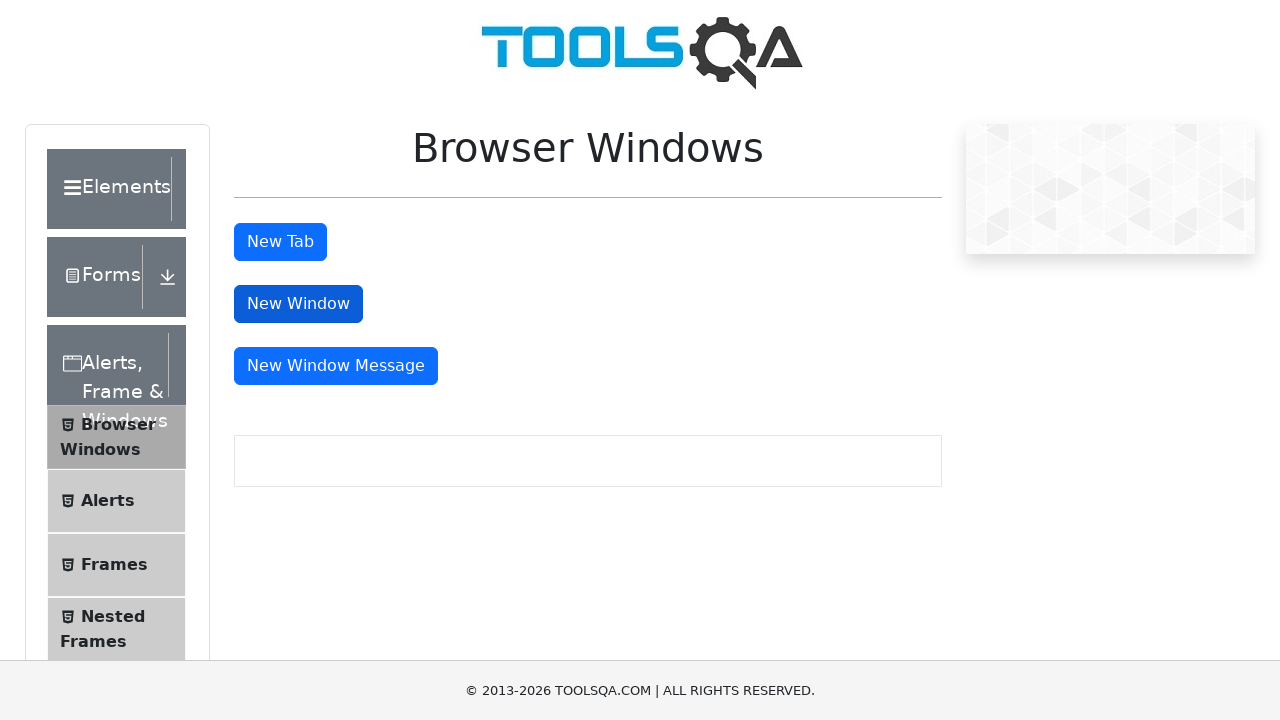

Verified heading 'This is a sample page' in new window
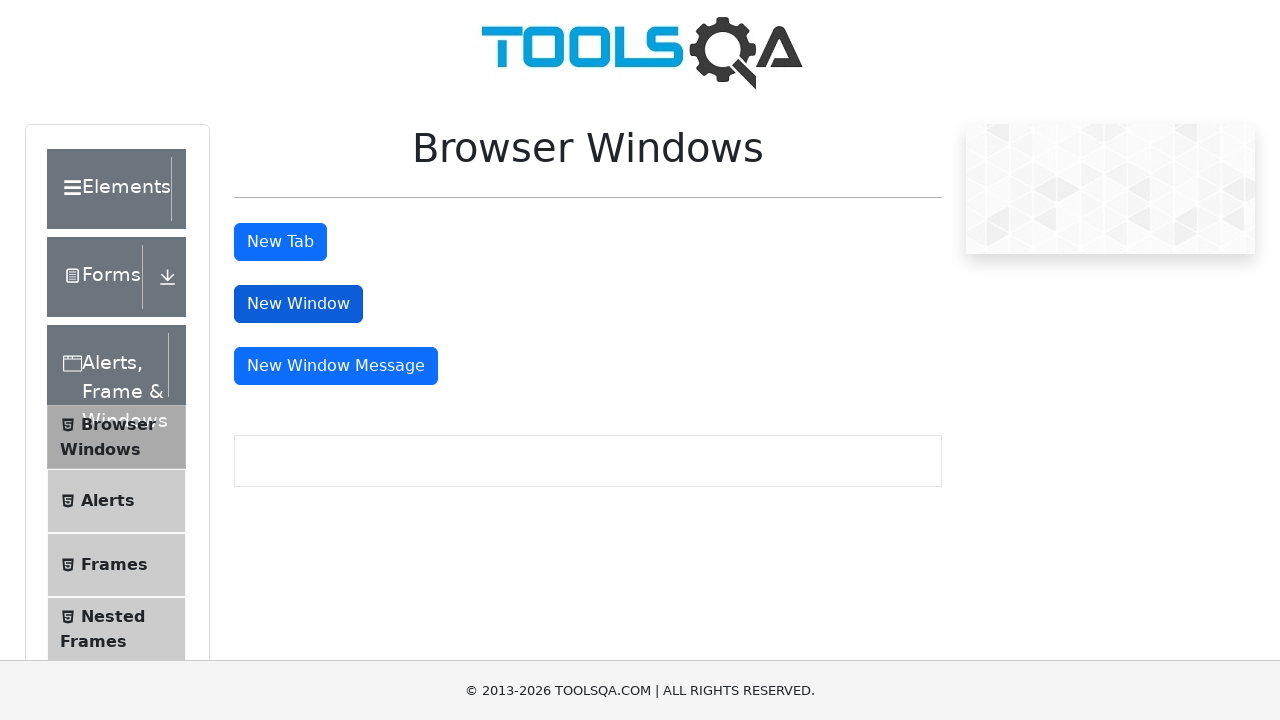

Closed the child window
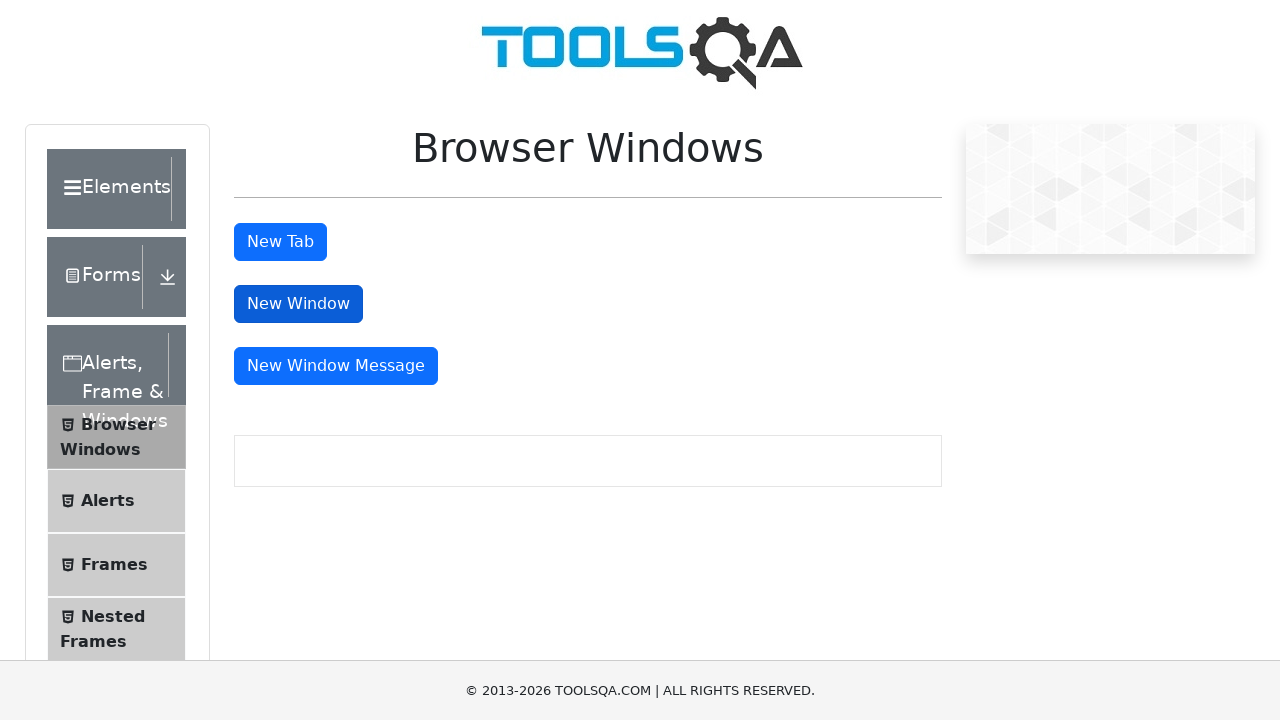

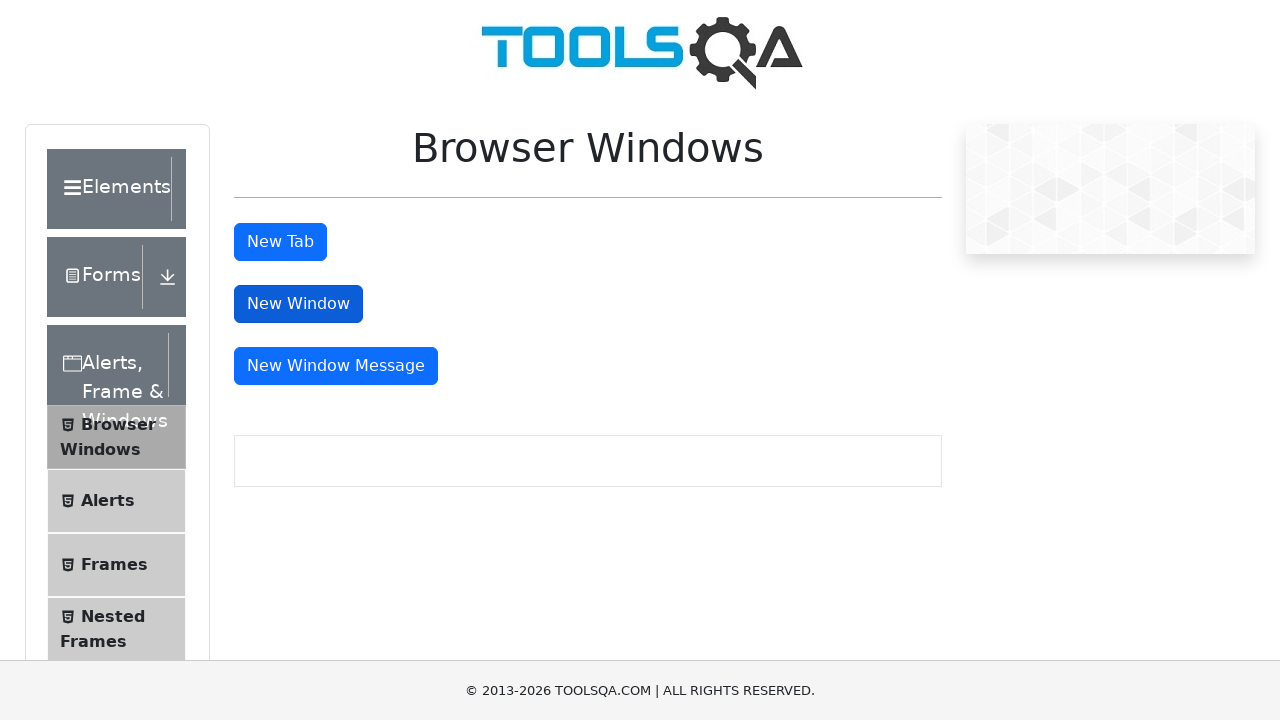